Tests that a todo item is removed when edited to an empty string

Starting URL: https://demo.playwright.dev/todomvc

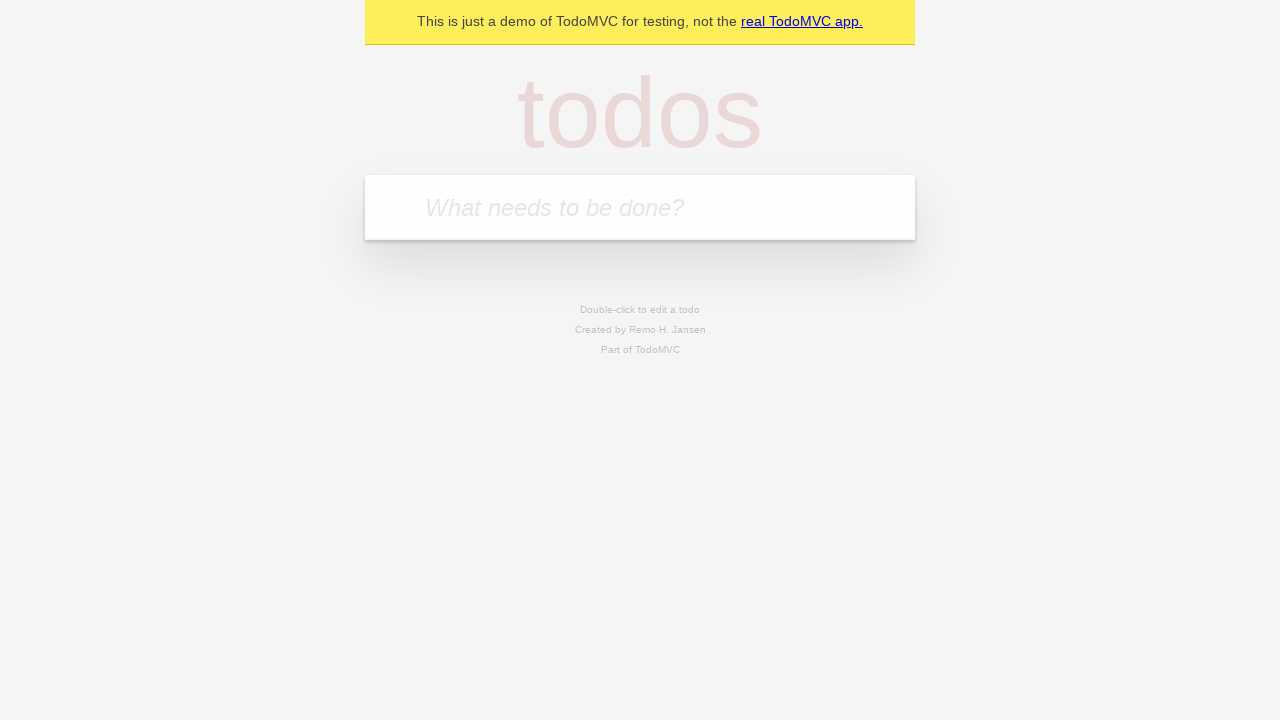

Filled todo input with 'buy some cheese' on internal:attr=[placeholder="What needs to be done?"i]
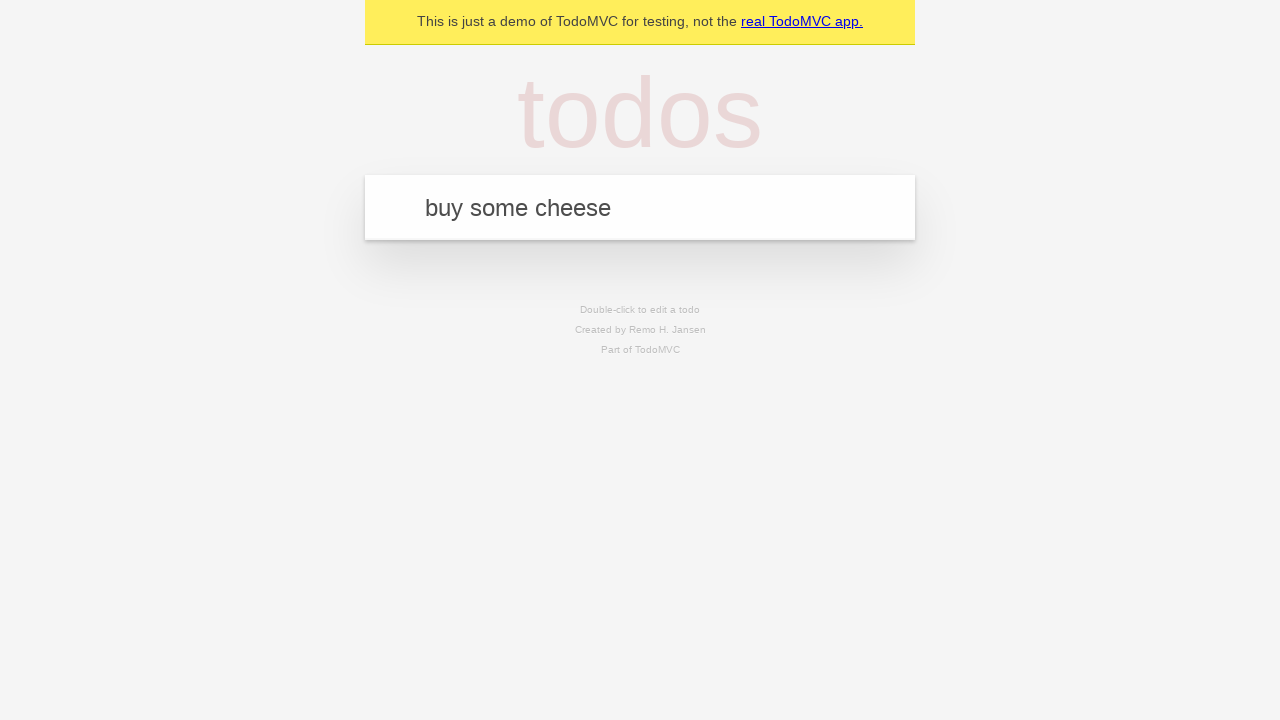

Pressed Enter to add first todo item on internal:attr=[placeholder="What needs to be done?"i]
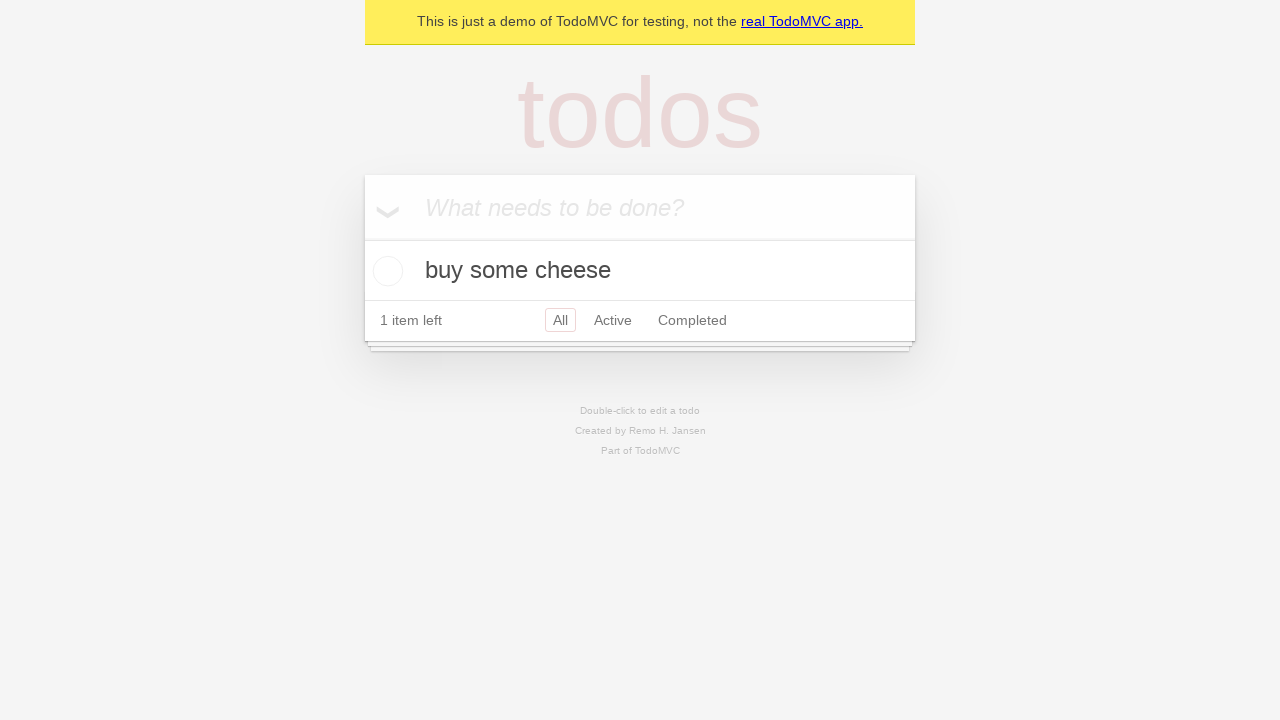

Filled todo input with 'feed the cat' on internal:attr=[placeholder="What needs to be done?"i]
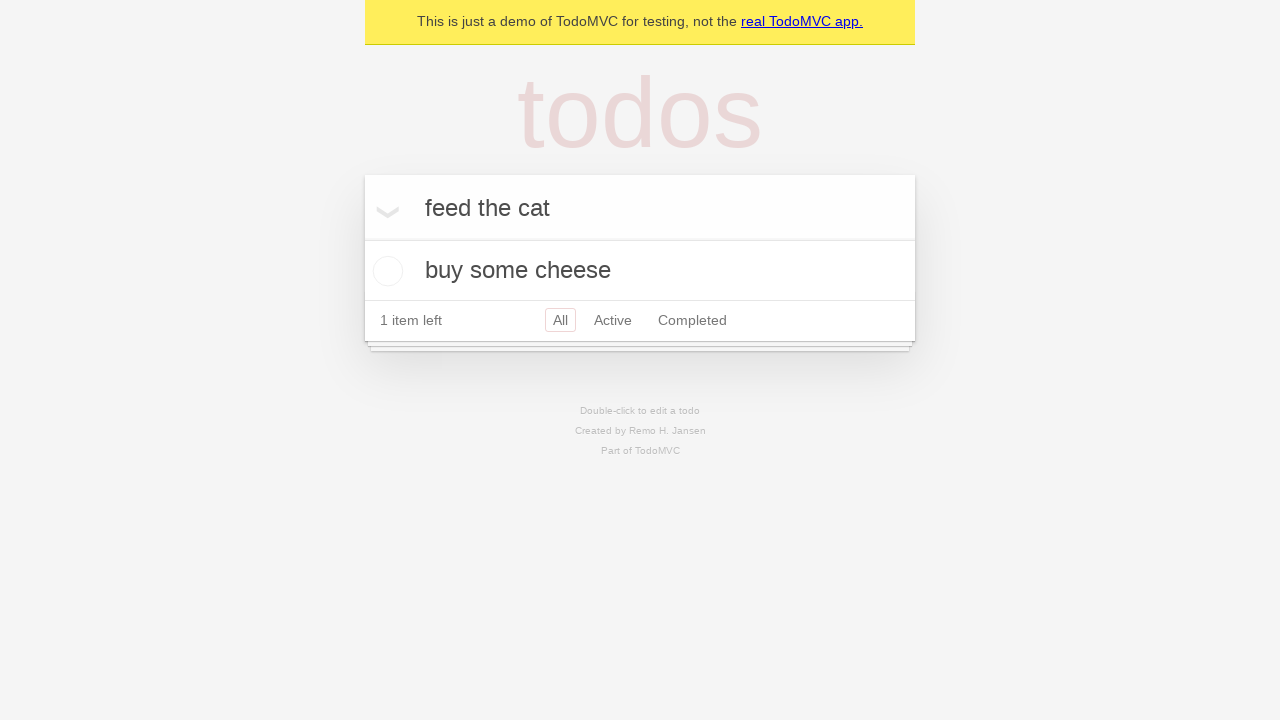

Pressed Enter to add second todo item on internal:attr=[placeholder="What needs to be done?"i]
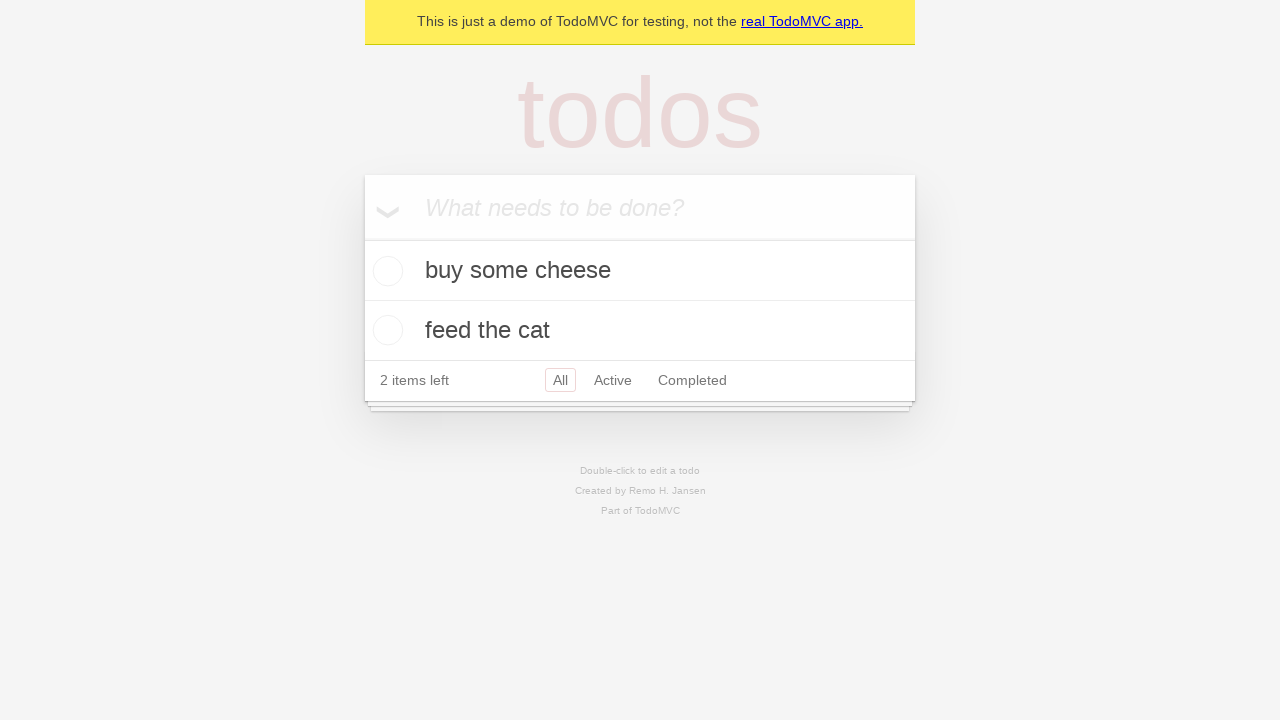

Filled todo input with 'book a doctors appointment' on internal:attr=[placeholder="What needs to be done?"i]
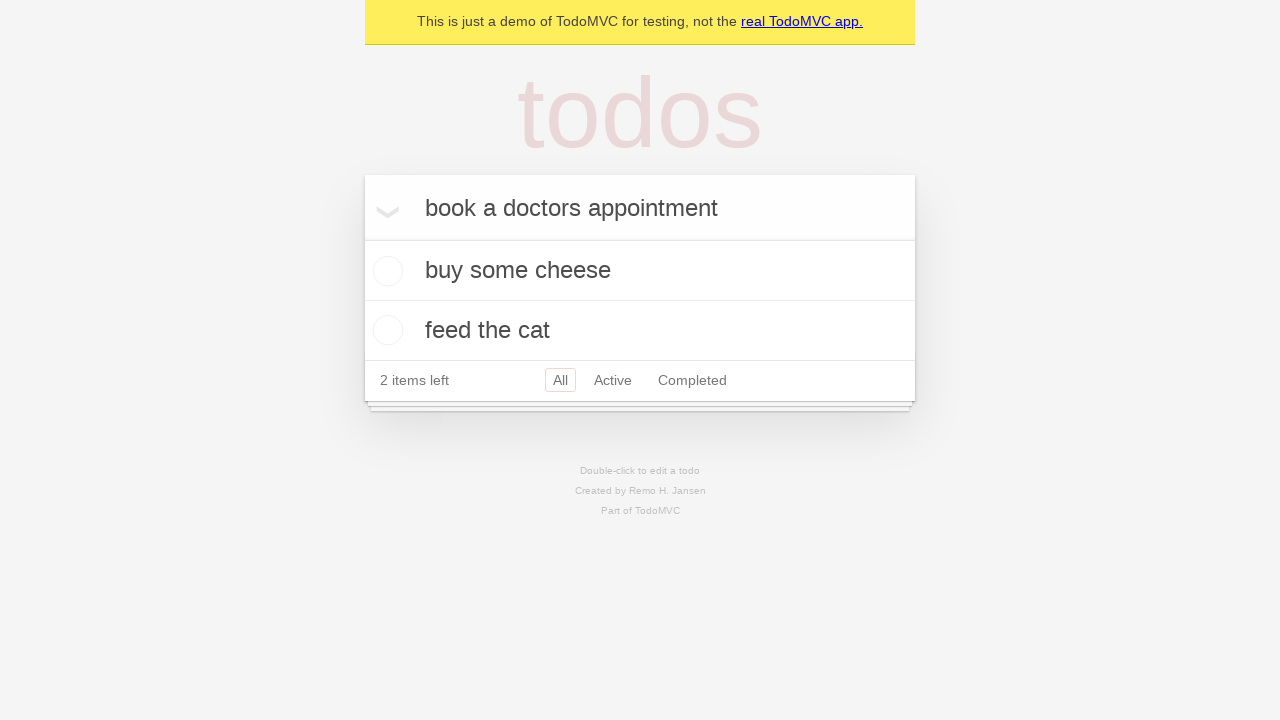

Pressed Enter to add third todo item on internal:attr=[placeholder="What needs to be done?"i]
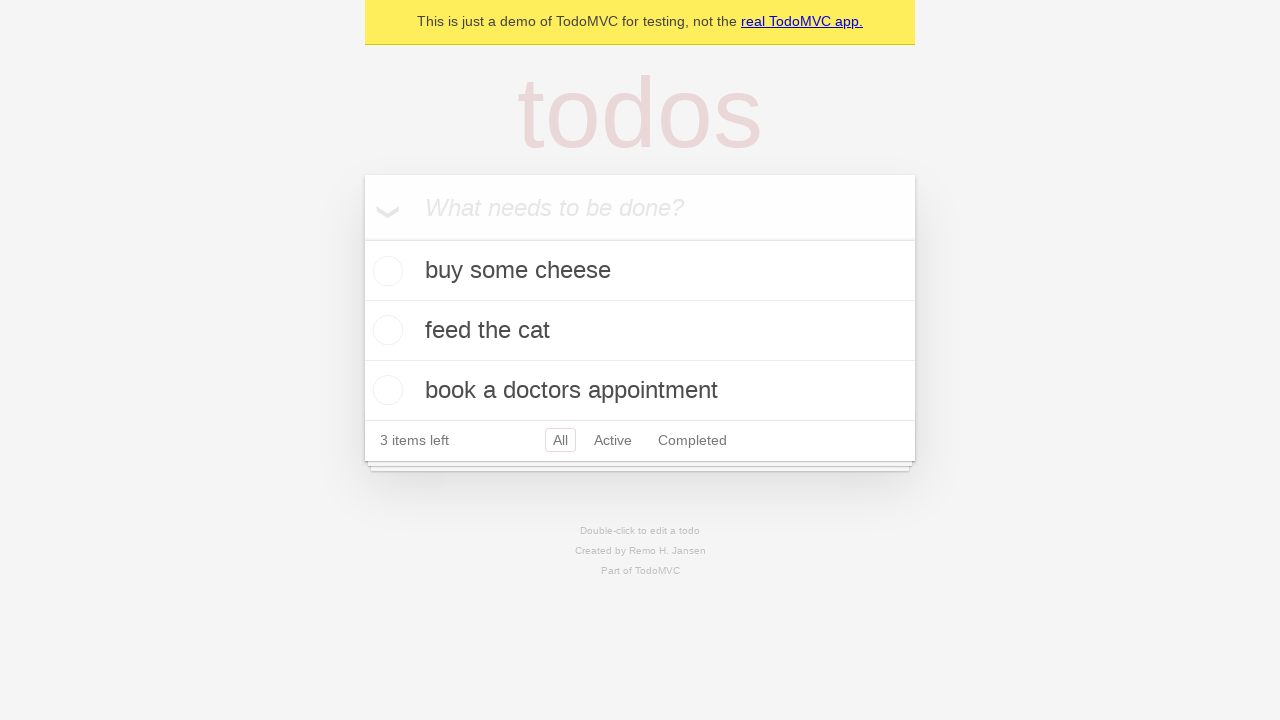

Waited for all 3 todo items to appear
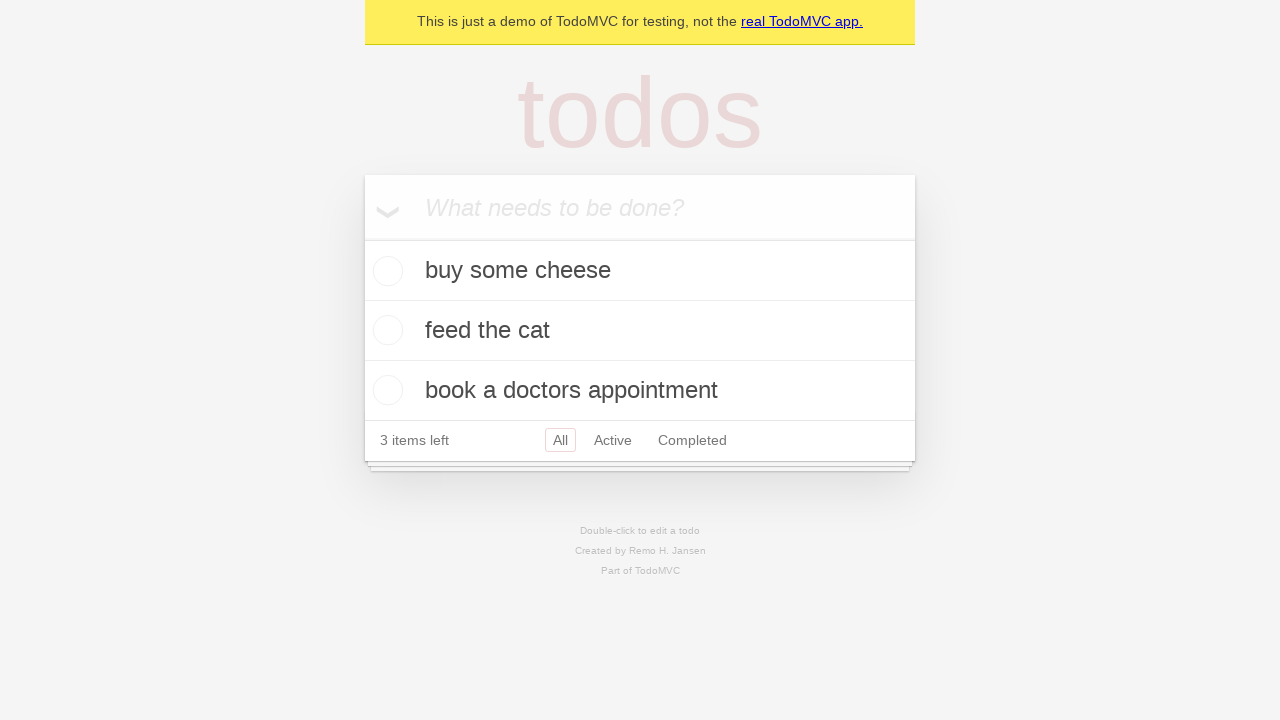

Double-clicked on second todo item to enter edit mode at (640, 331) on internal:testid=[data-testid="todo-item"s] >> nth=1
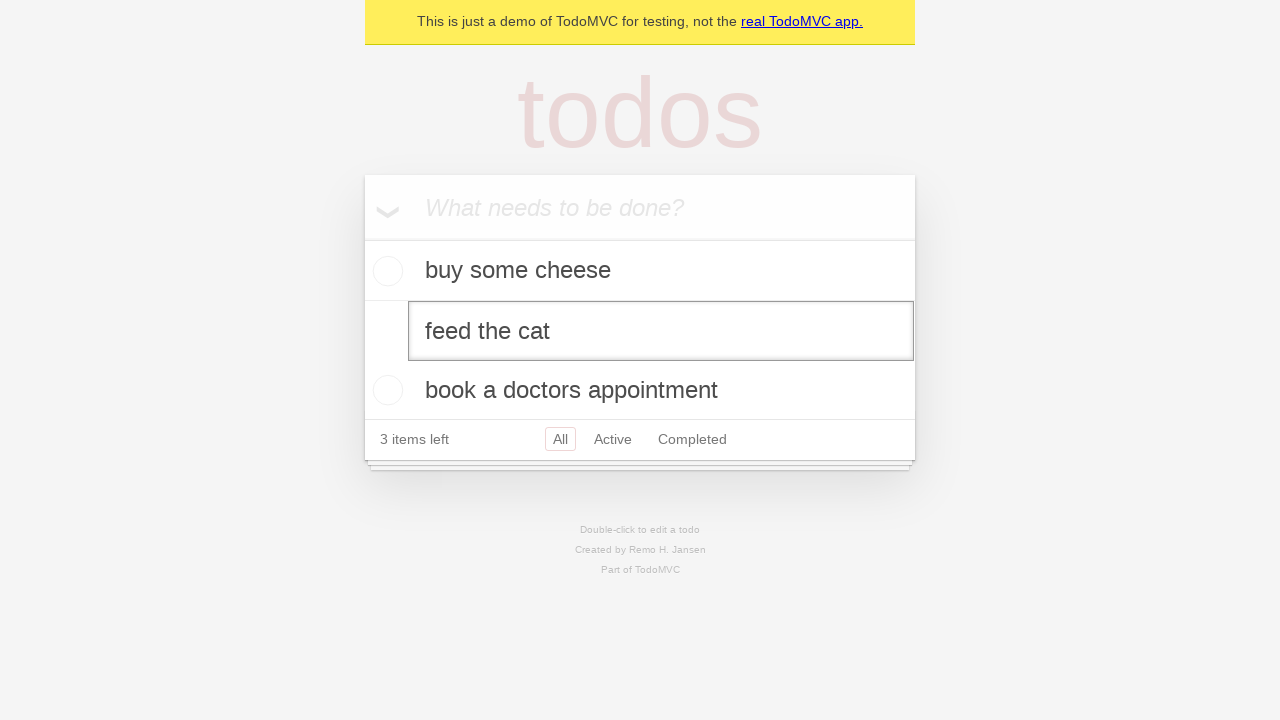

Cleared the text of the second todo item on internal:testid=[data-testid="todo-item"s] >> nth=1 >> internal:role=textbox[nam
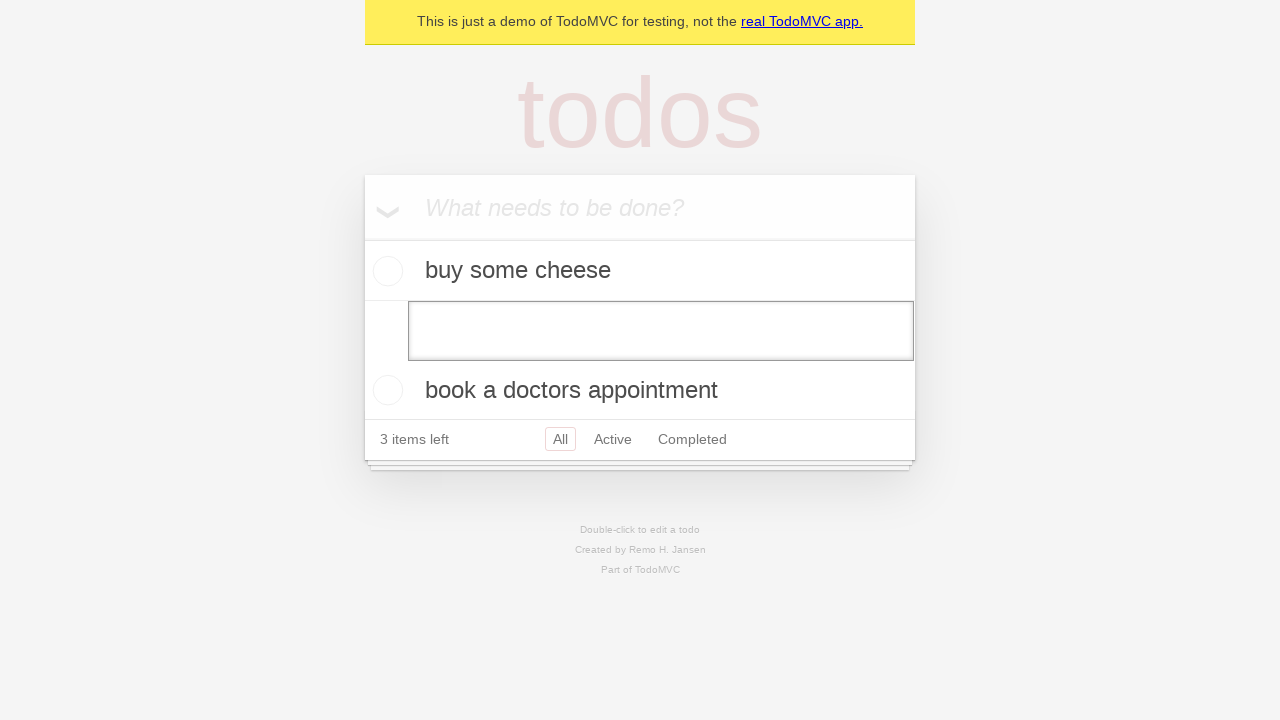

Pressed Enter to save empty text and remove the todo item on internal:testid=[data-testid="todo-item"s] >> nth=1 >> internal:role=textbox[nam
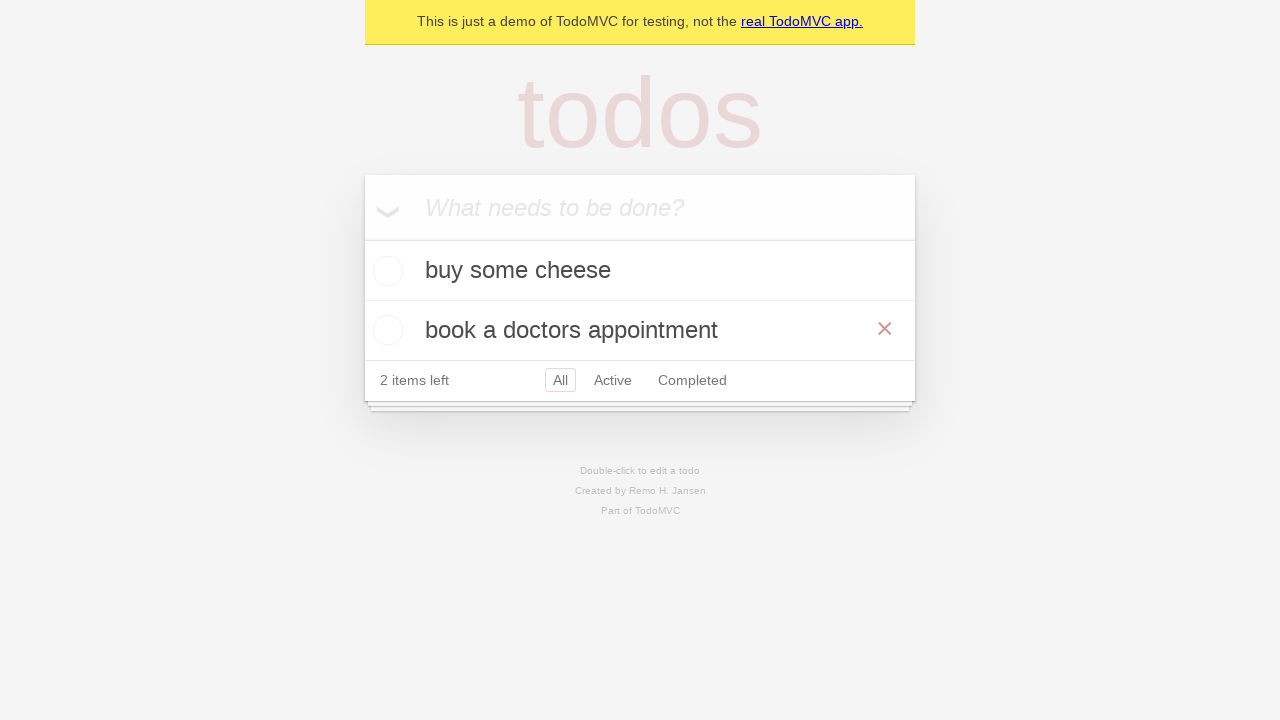

Confirmed that todo item was removed - only 2 items remain
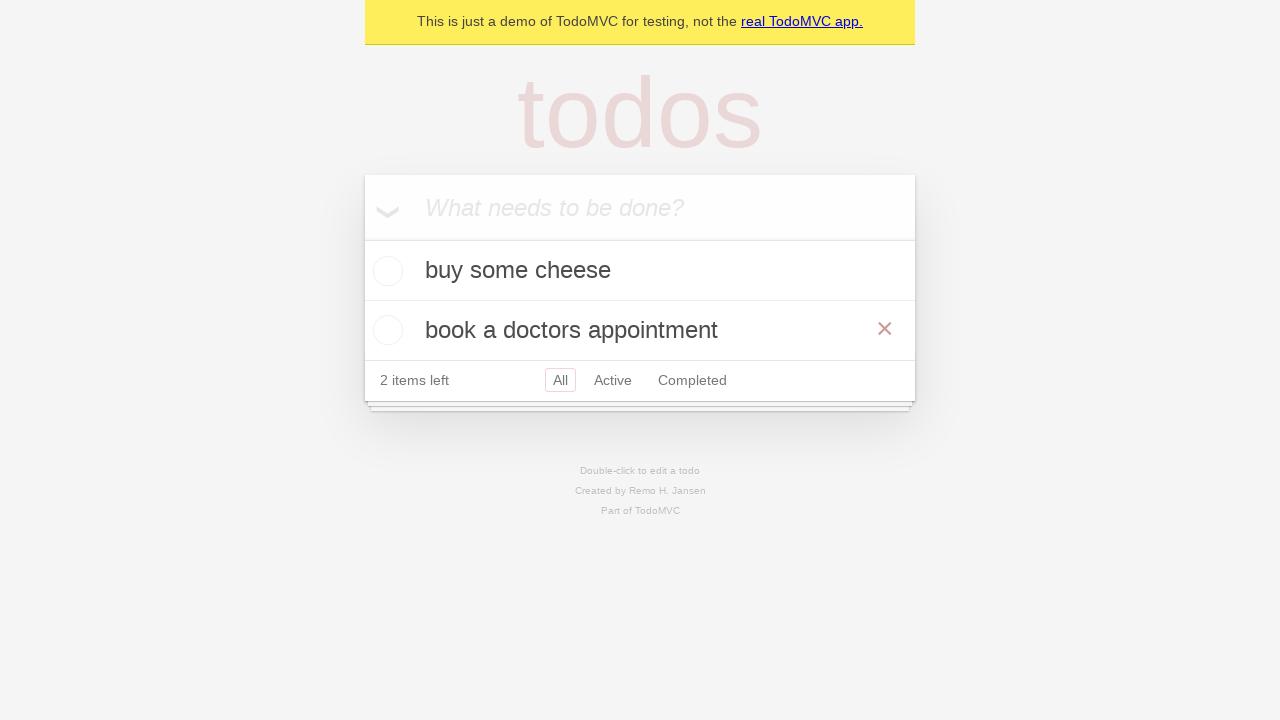

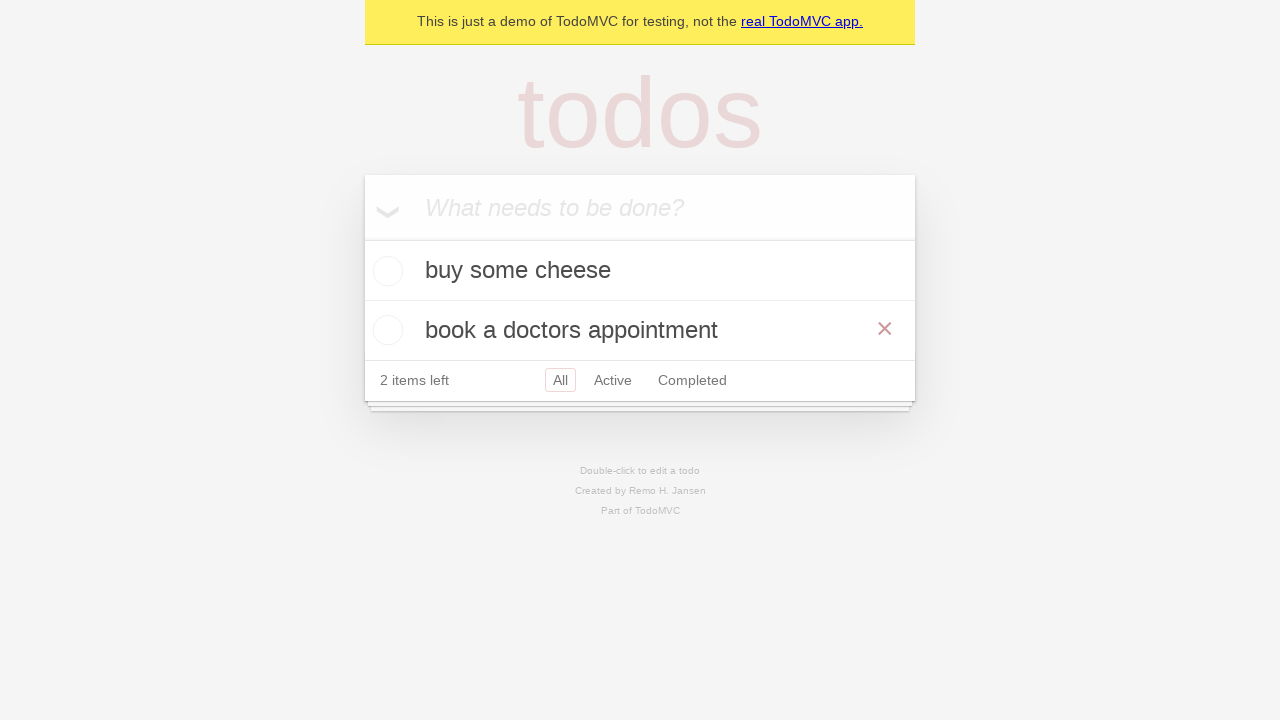